Extracts a value from an image element's attribute, calculates a mathematical result, and fills a form with the answer while selecting checkboxes and radio buttons before submitting.

Starting URL: http://suninjuly.github.io/get_attribute.html

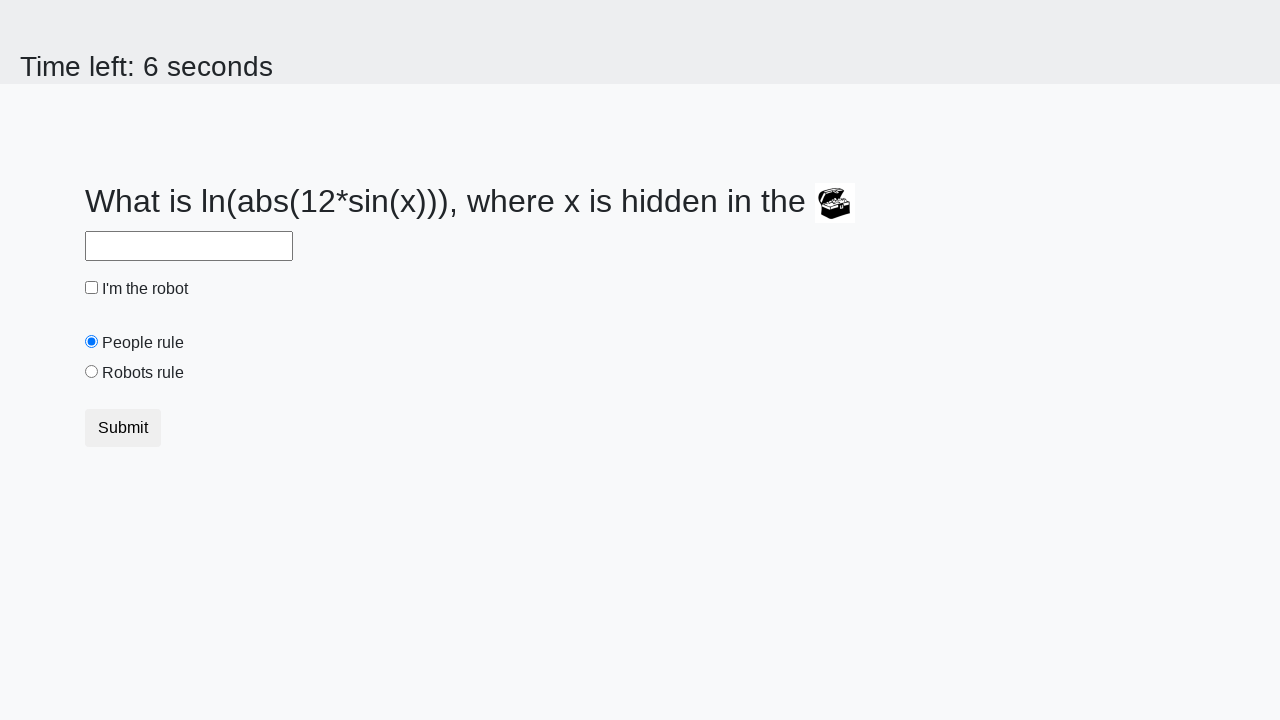

Located treasure element
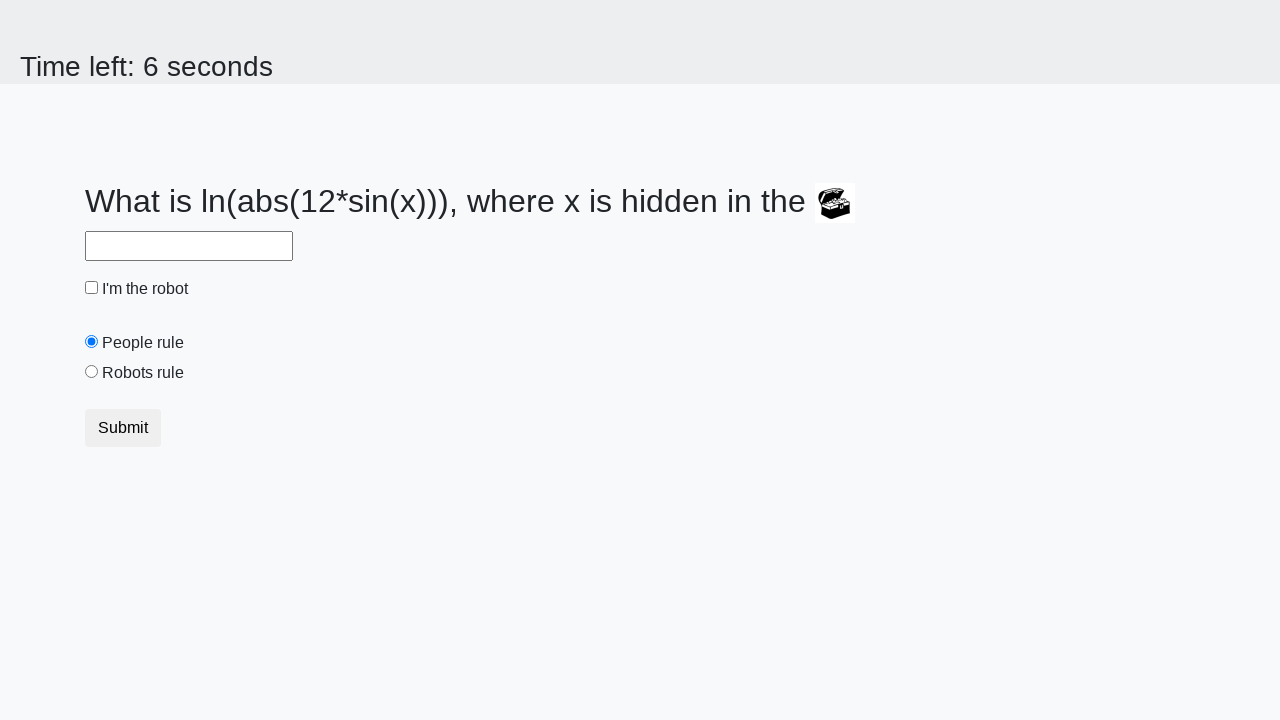

Extracted valuex attribute from treasure element: 930
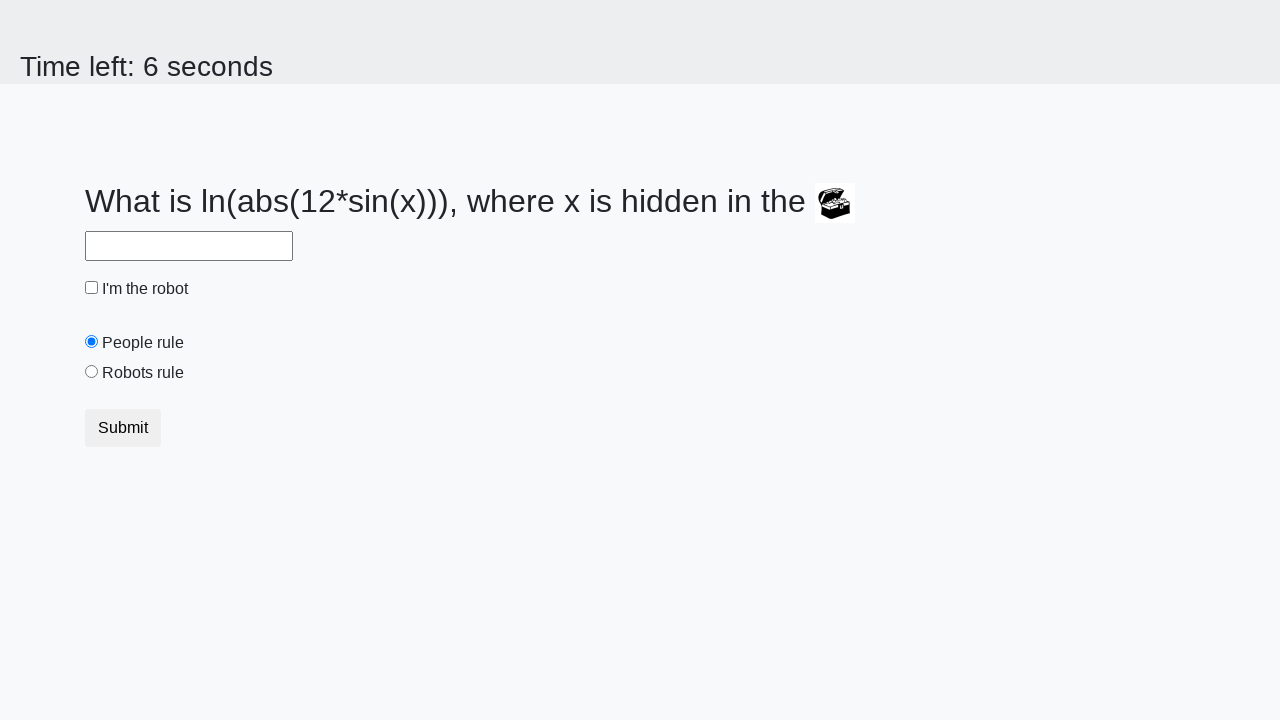

Calculated mathematical result using formula log(abs(12*sin(930))): 0.05968788218979809
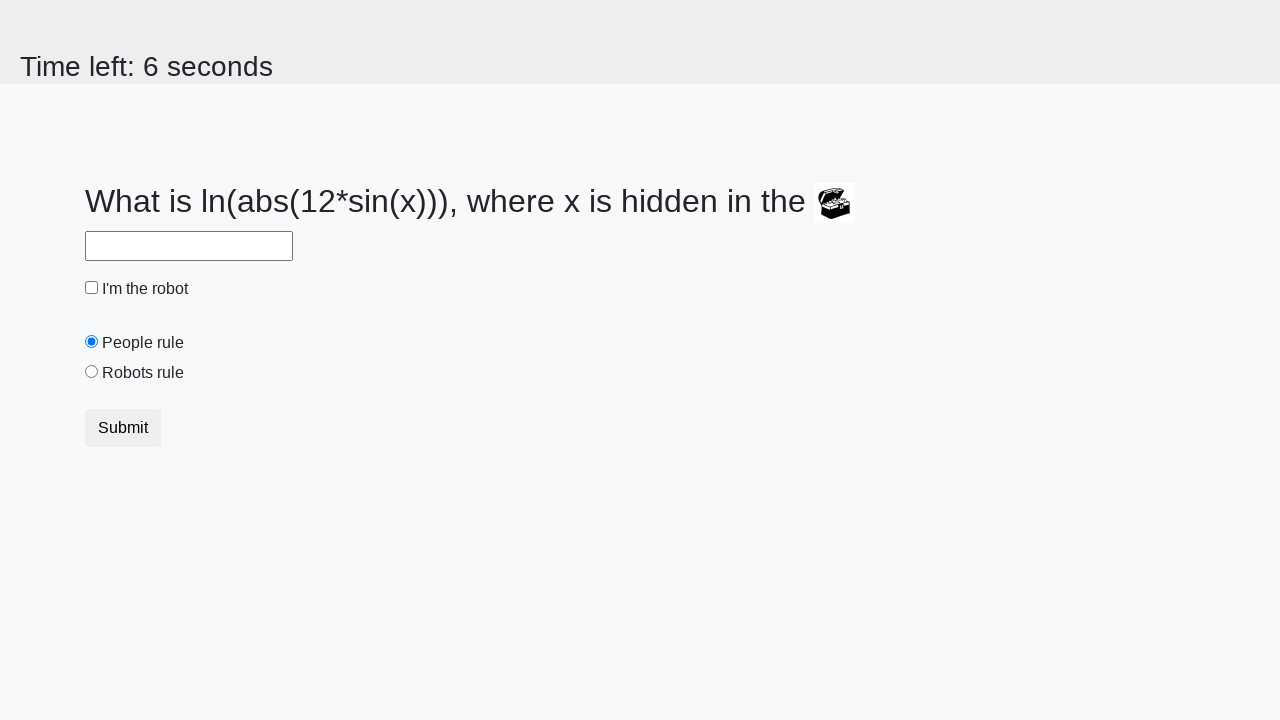

Filled answer field with calculated value: 0.05968788218979809 on #answer
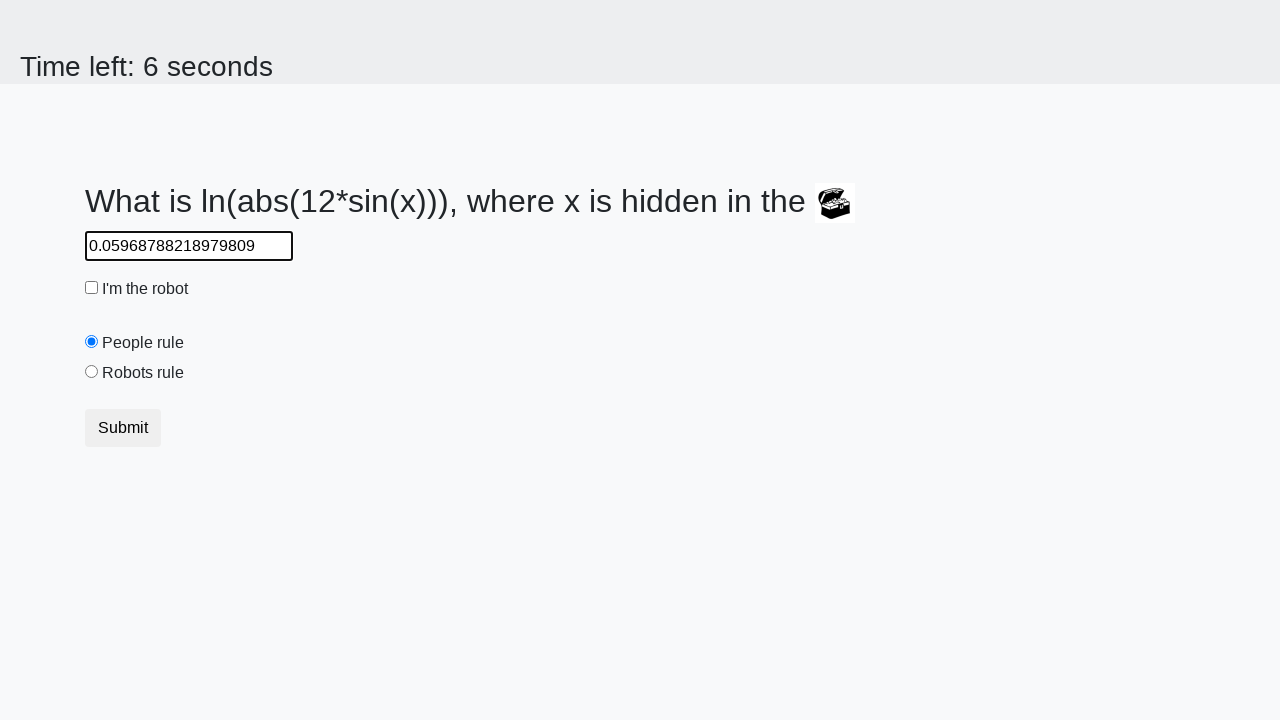

Clicked robot checkbox at (92, 288) on #robotCheckbox
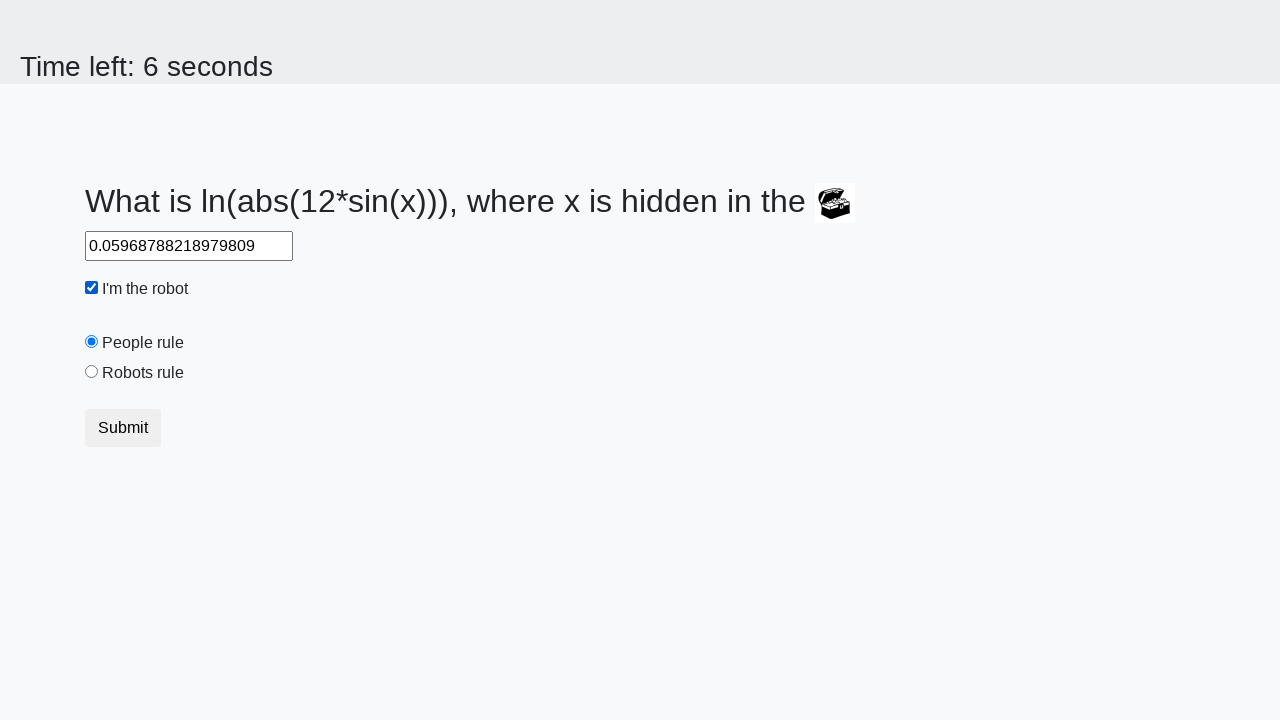

Selected robots rule radio button at (92, 372) on #robotsRule
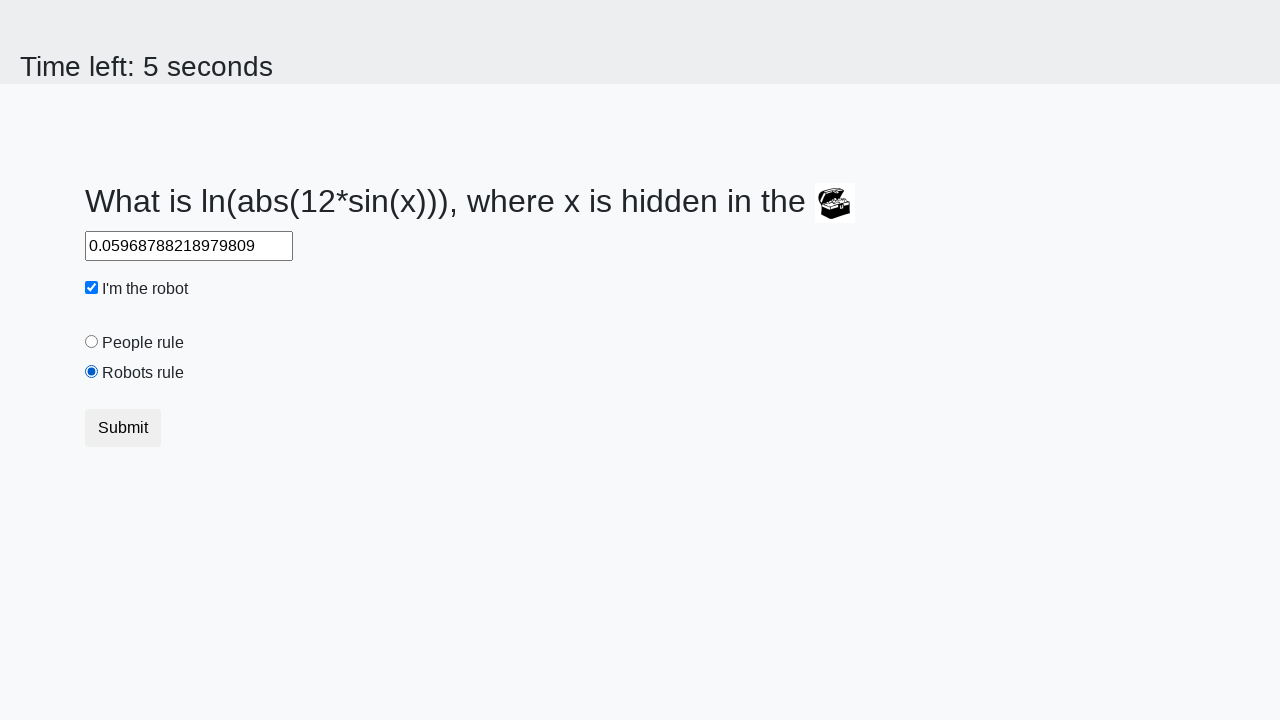

Clicked submit button to submit the form at (123, 428) on .btn-default
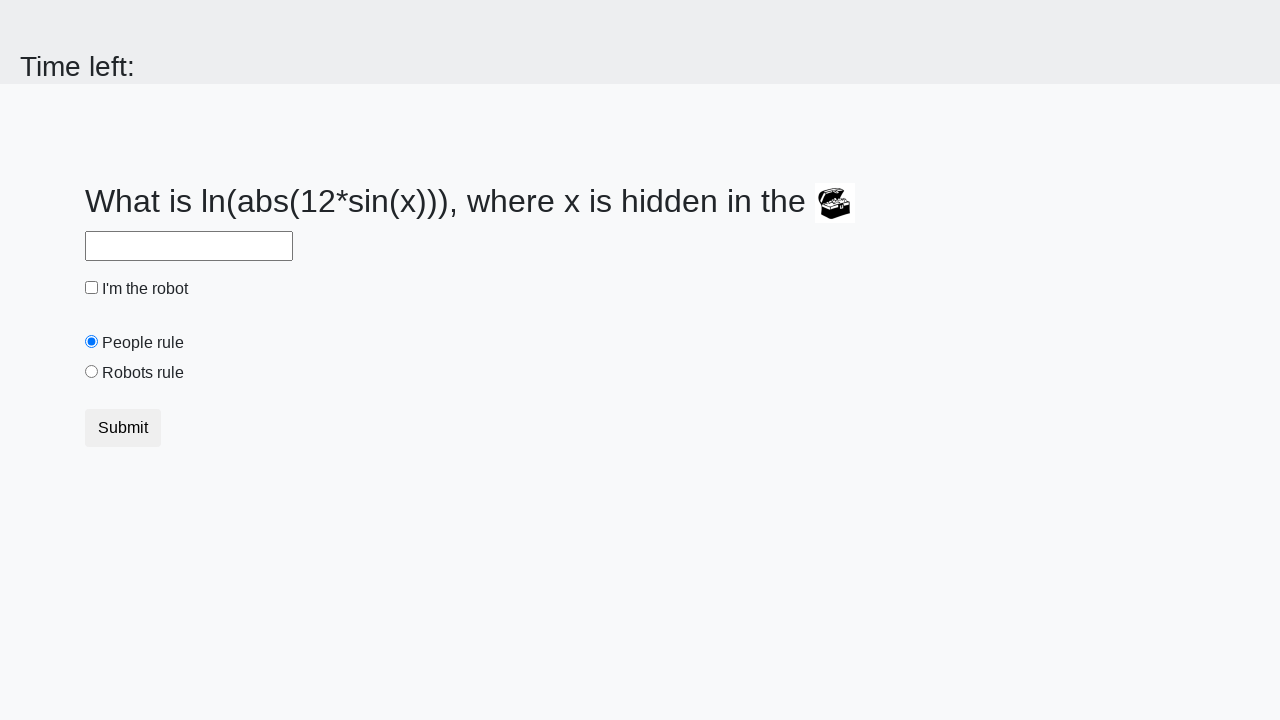

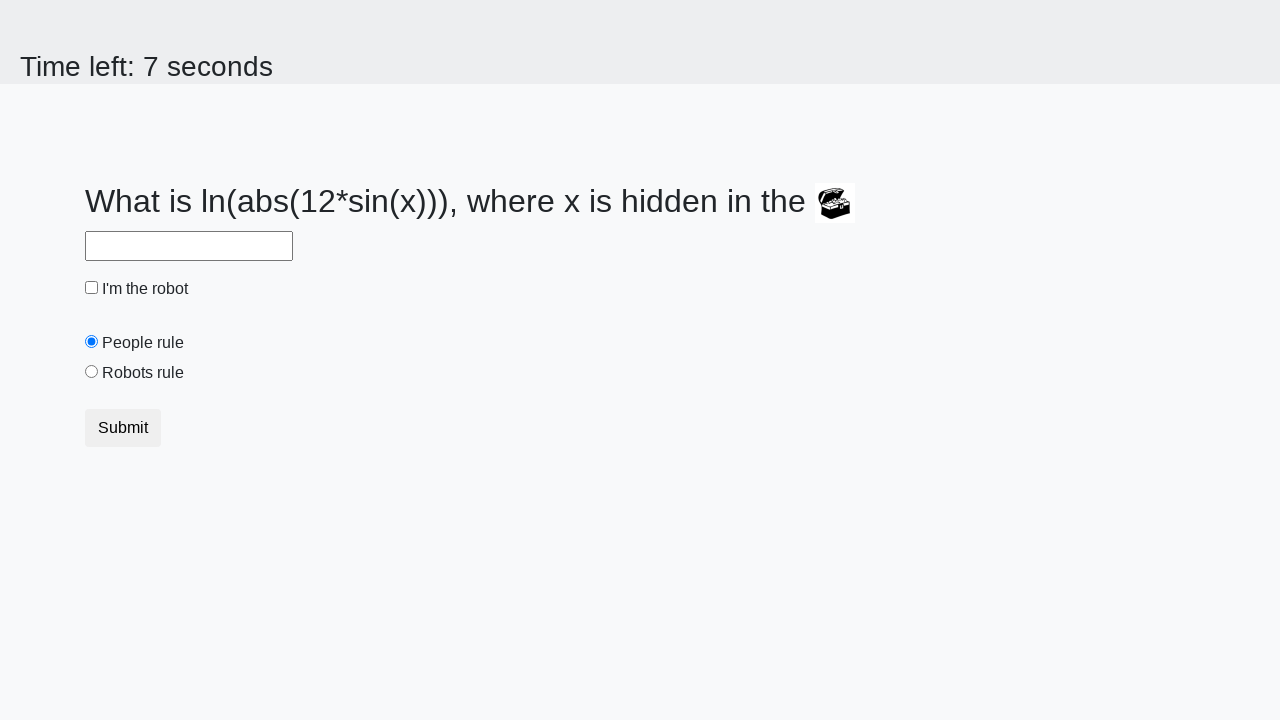